Tests a calculator demo application by entering two numbers, selecting the subtraction operation, clicking the calculate button, and verifying the result

Starting URL: http://juliemr.github.io/protractor-demo/

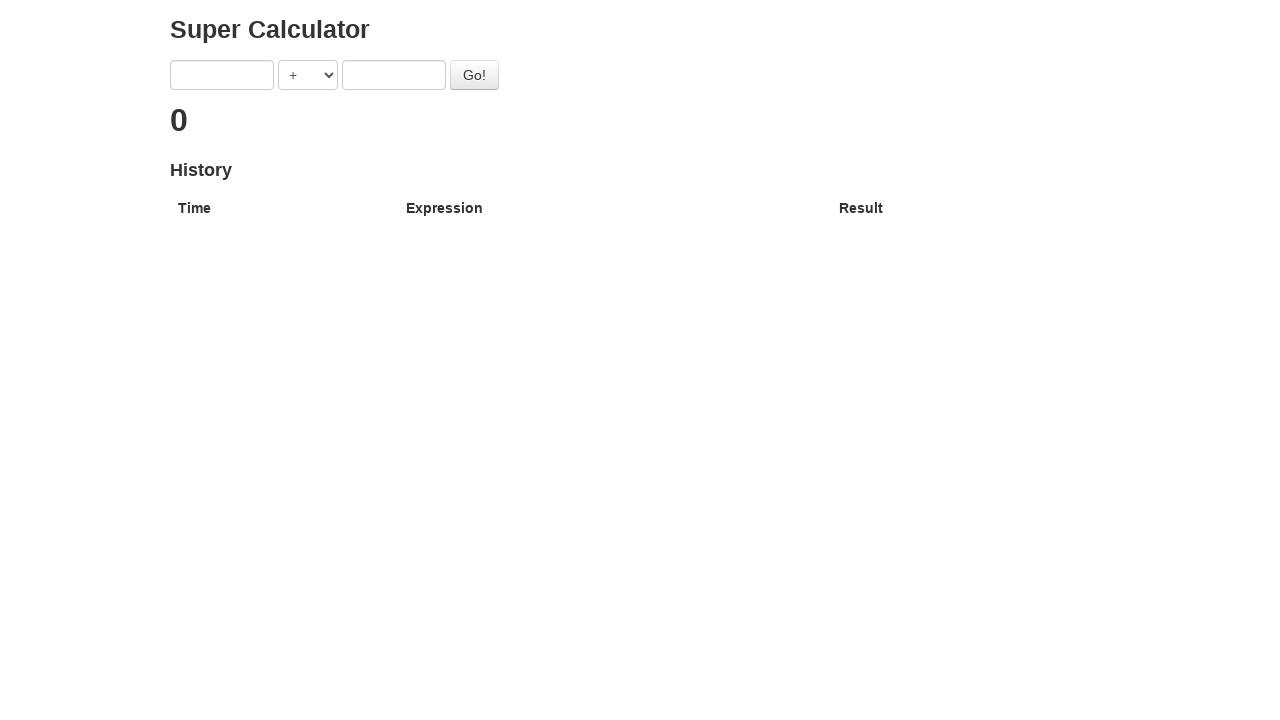

Entered first number 5555 on [ng-model='first']
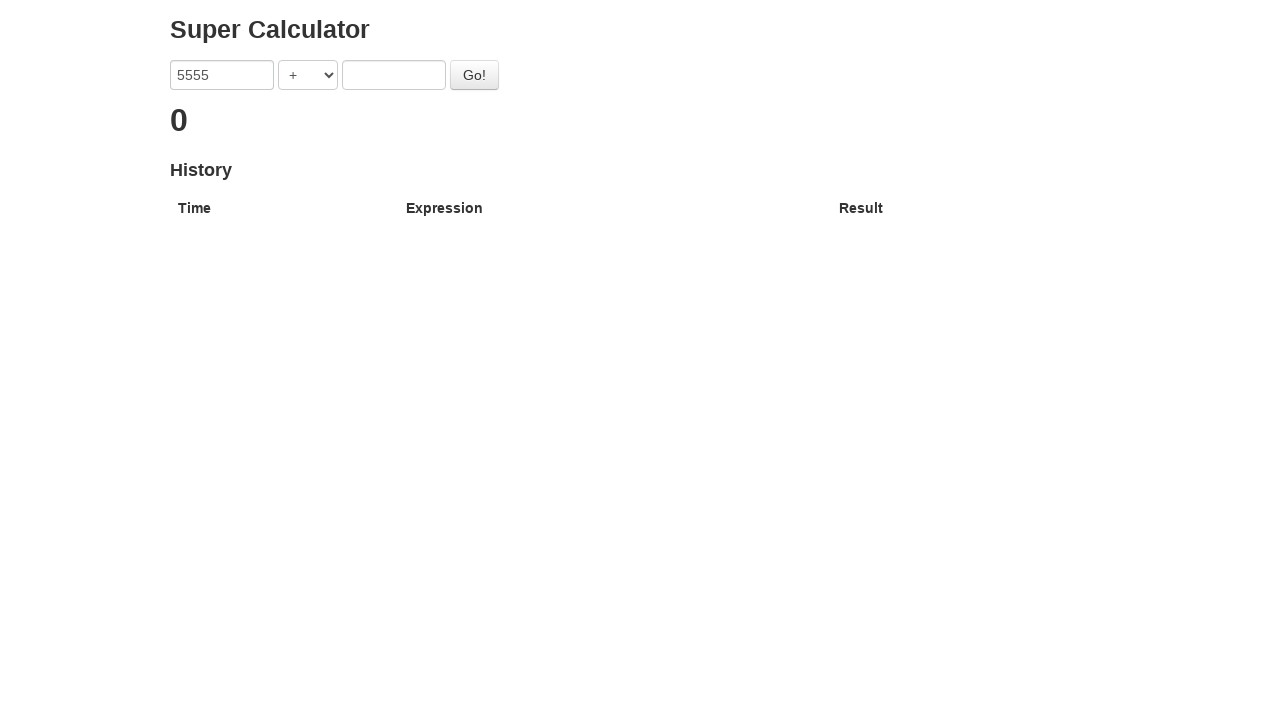

Entered second number 555 on [ng-model='second']
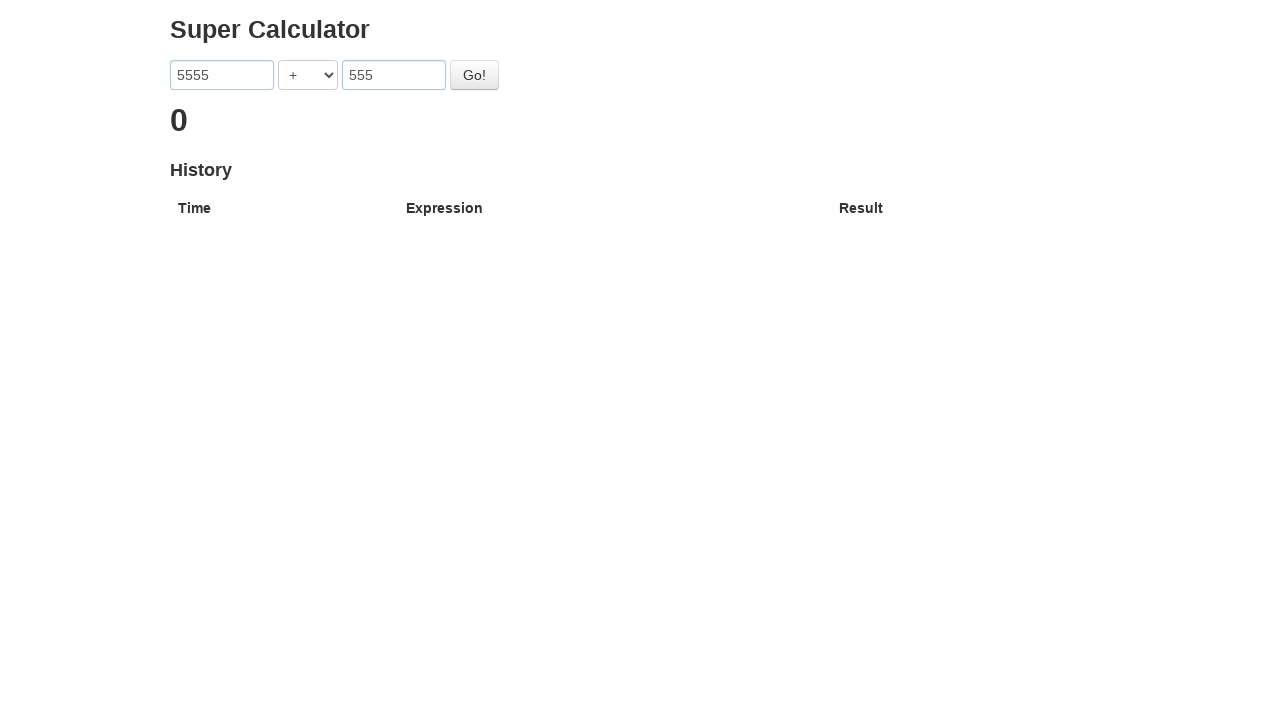

Selected SUBTRACTION operation from dropdown on [ng-model='operator']
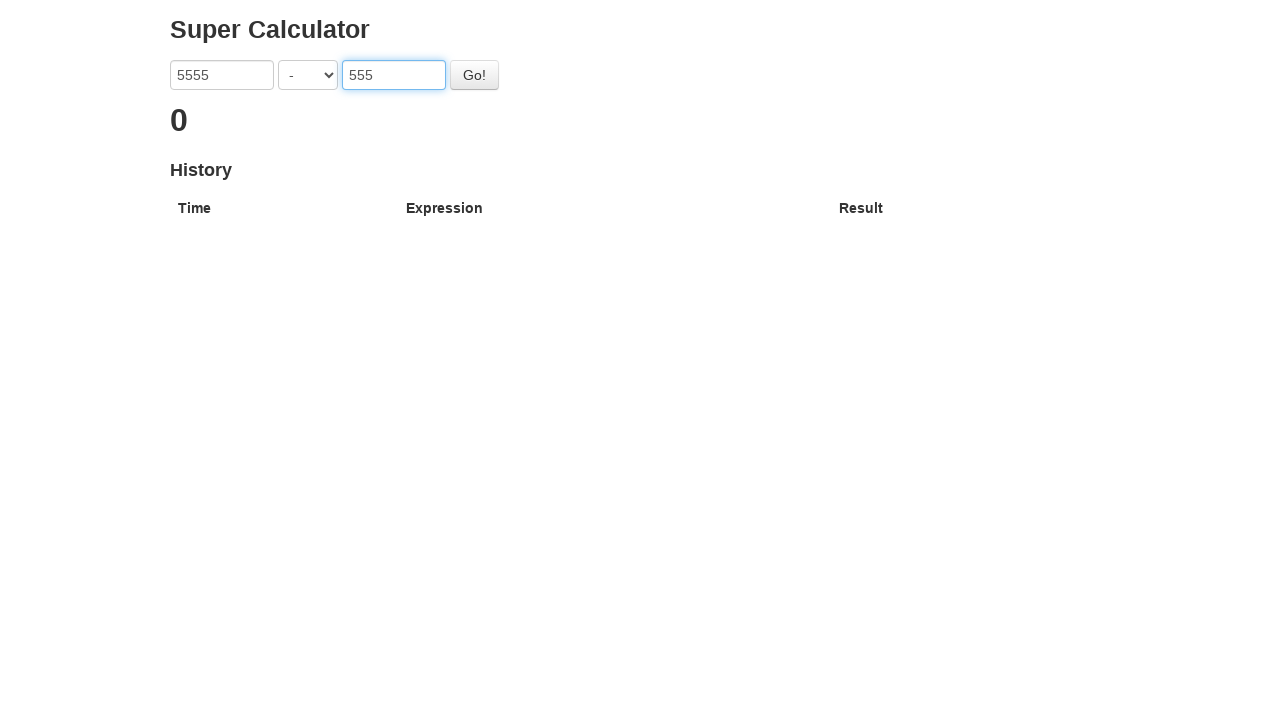

Clicked the Go button to calculate at (474, 75) on .btn
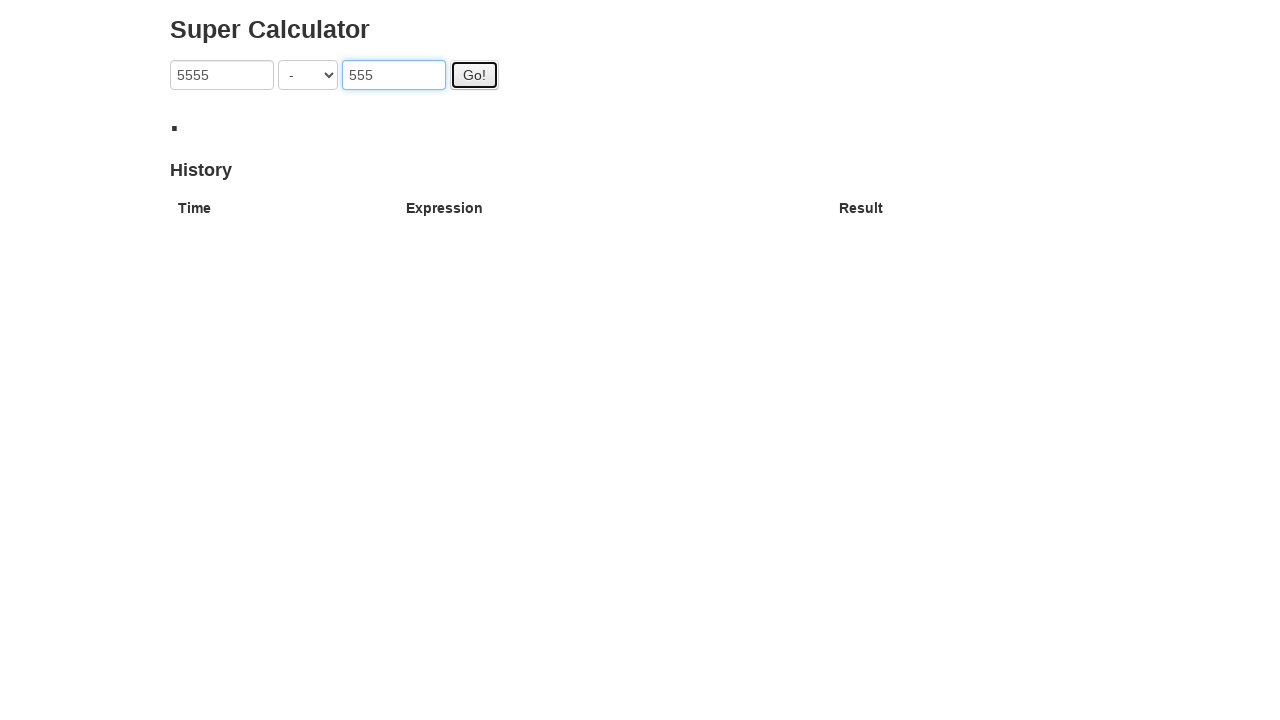

Subtraction result displayed
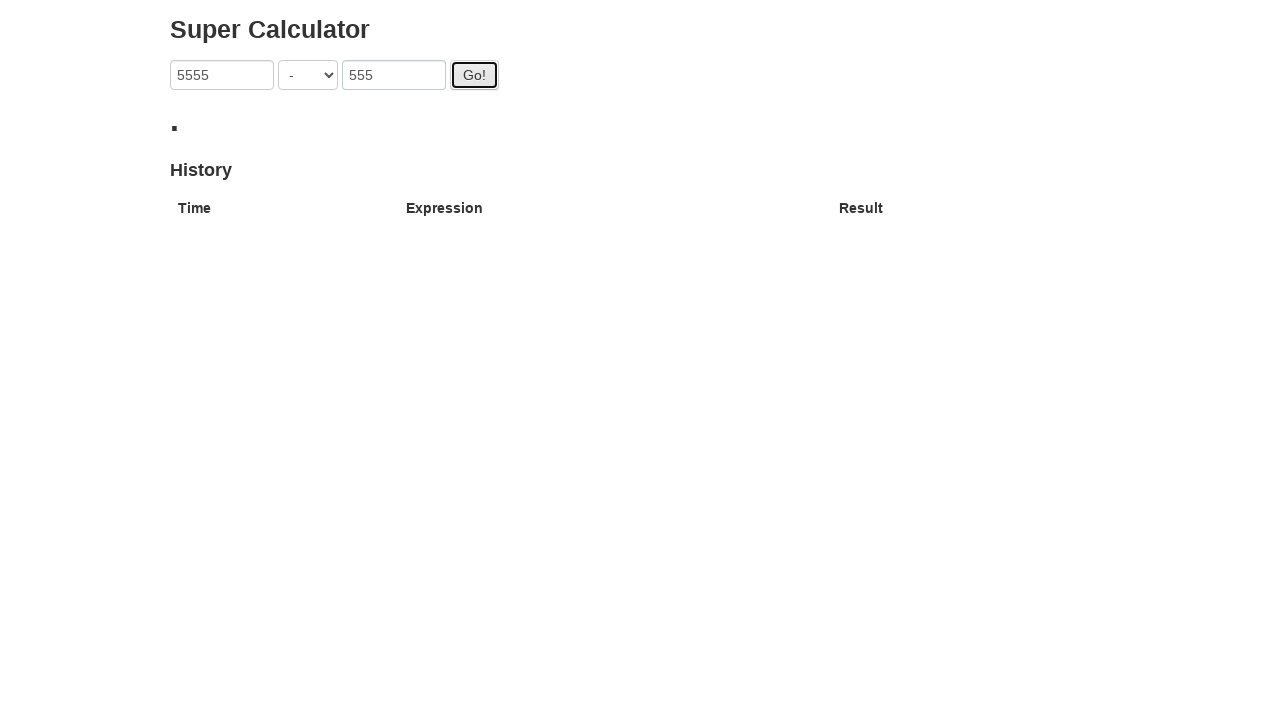

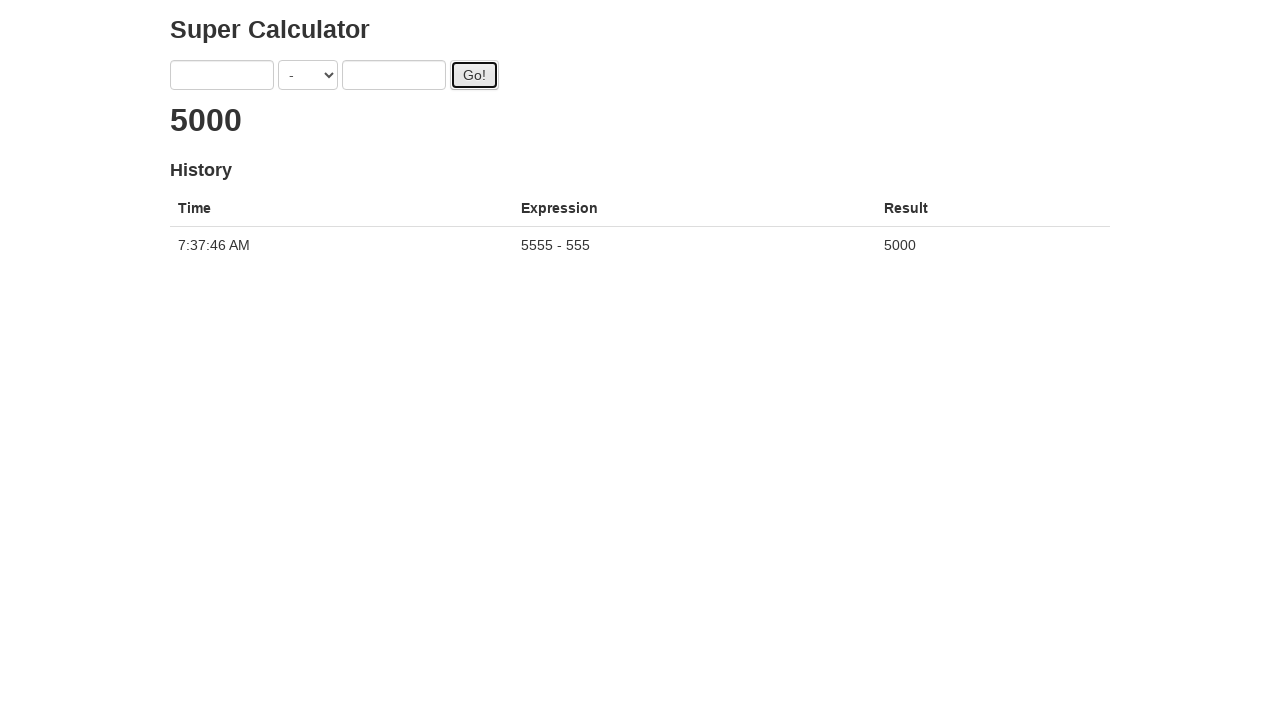